Tests window handling functionality by opening a new window, switching to it, filling a form field, and switching back to the original window

Starting URL: https://www.hyrtutorials.com/p/window-handles-practice.html

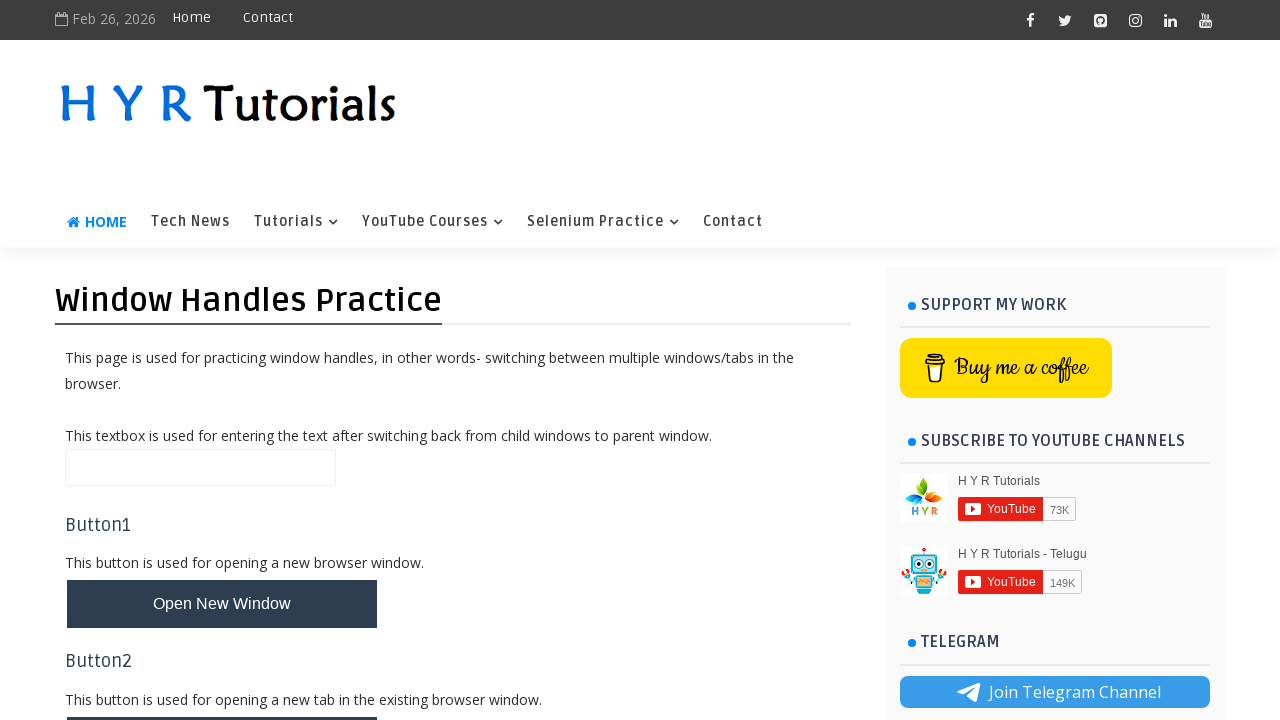

Scrolled down 200 pixels to make button visible
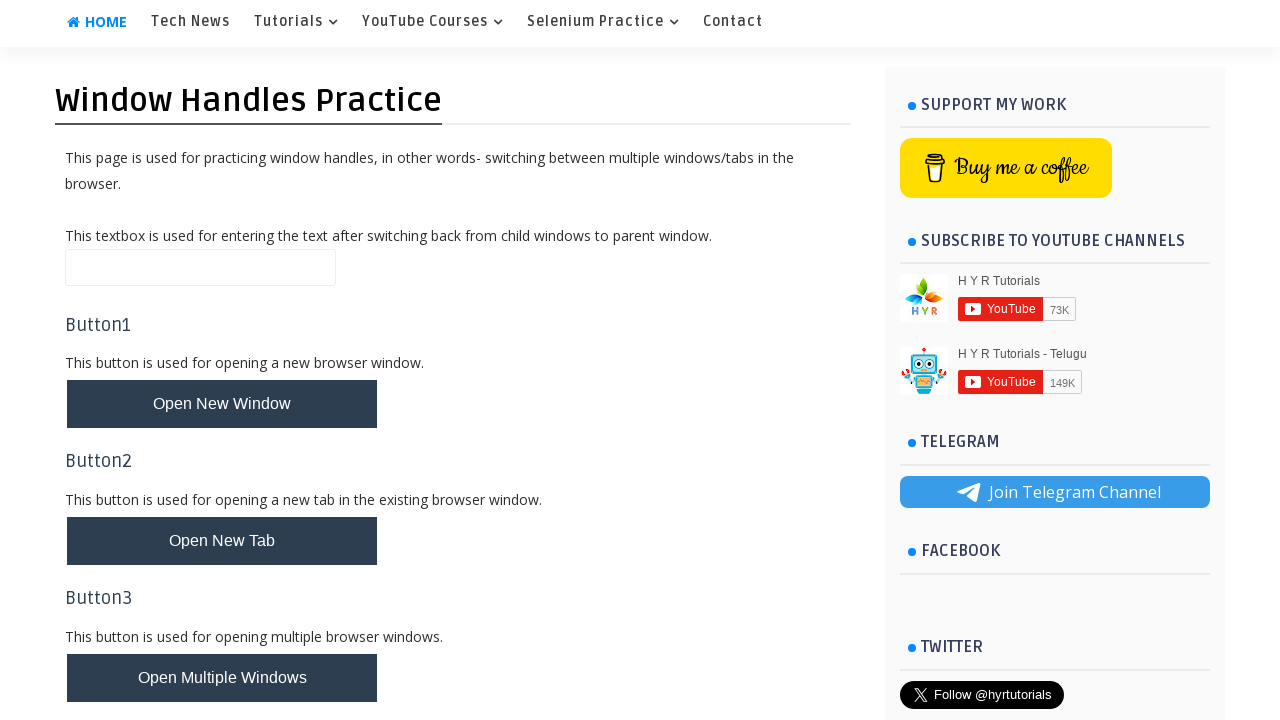

Clicked new window button to open a new window at (222, 404) on #newWindowBtn
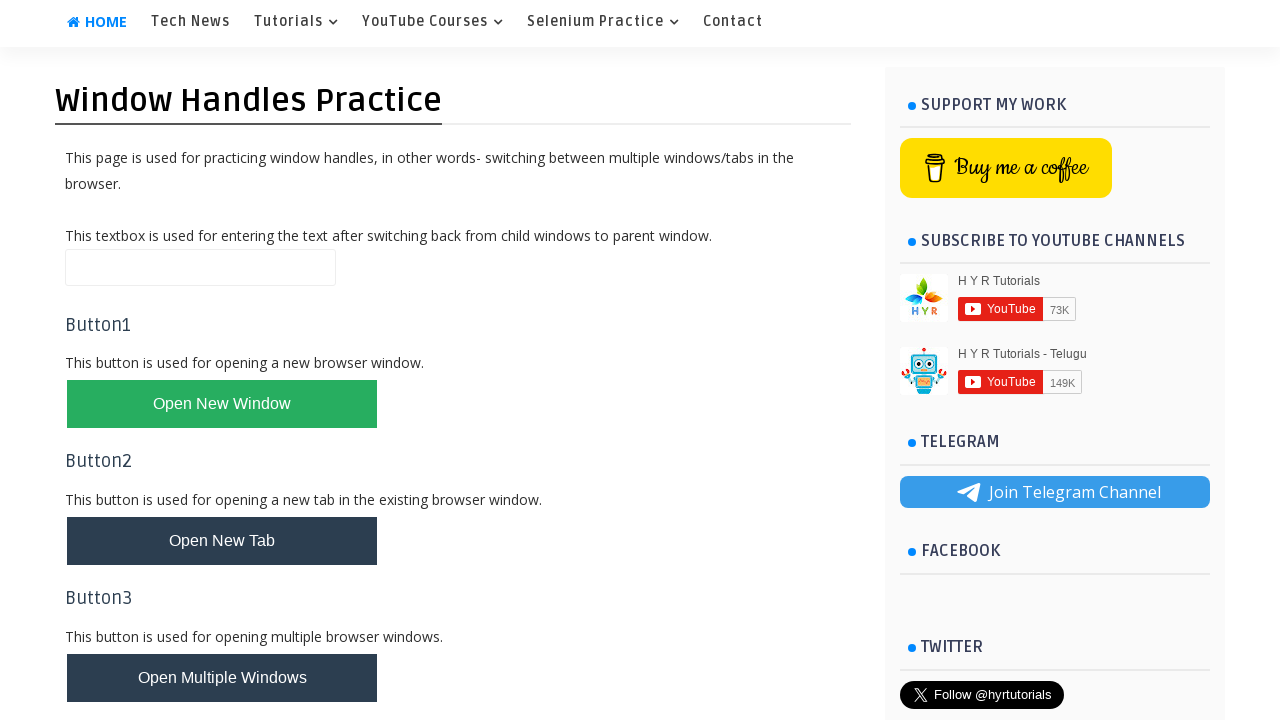

New window opened and captured
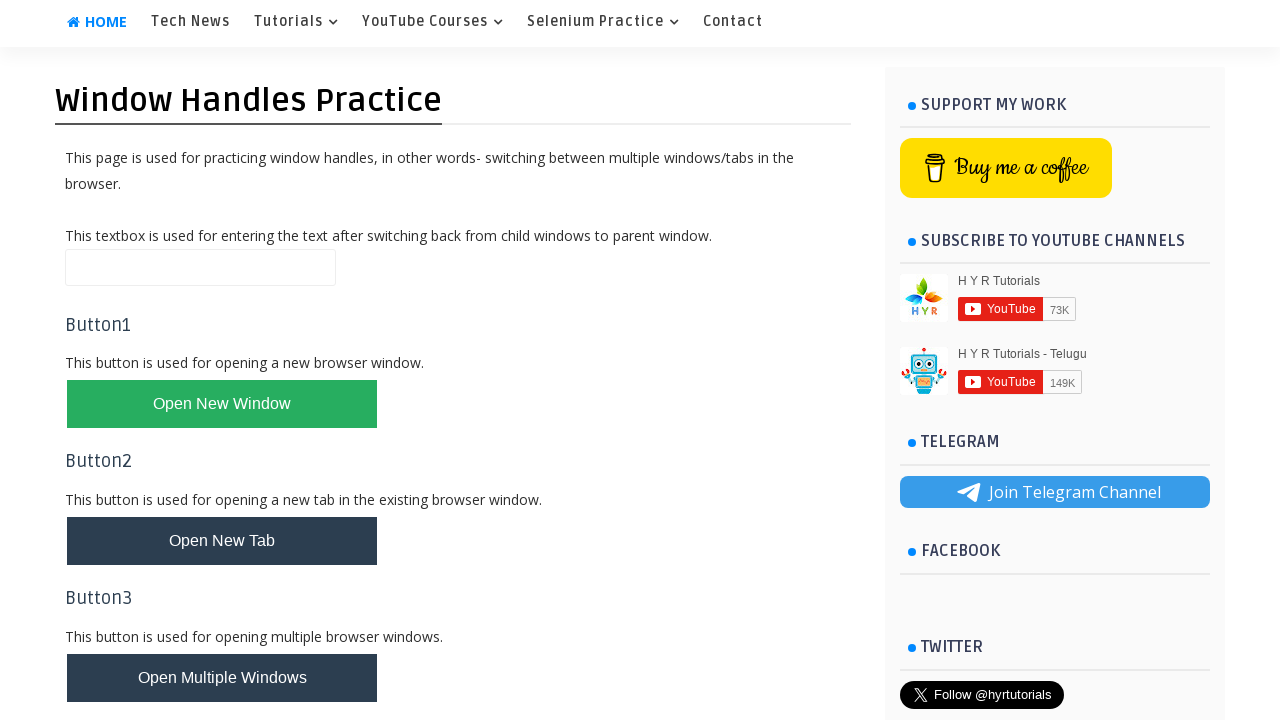

New window page fully loaded
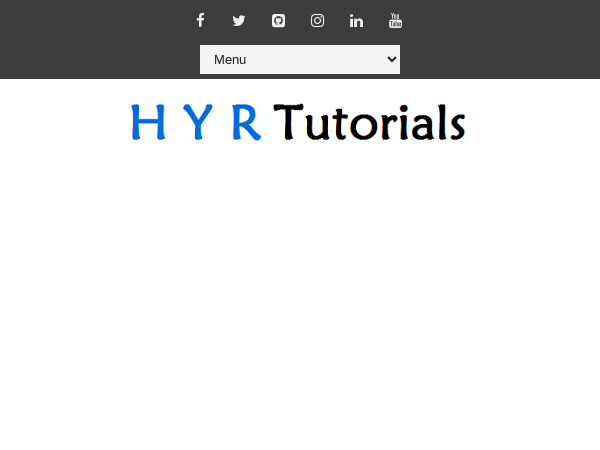

Filled first name field with 'sairam' in new window on #firstName
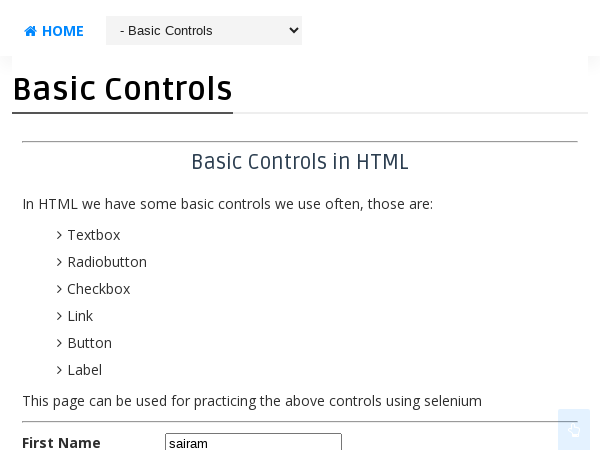

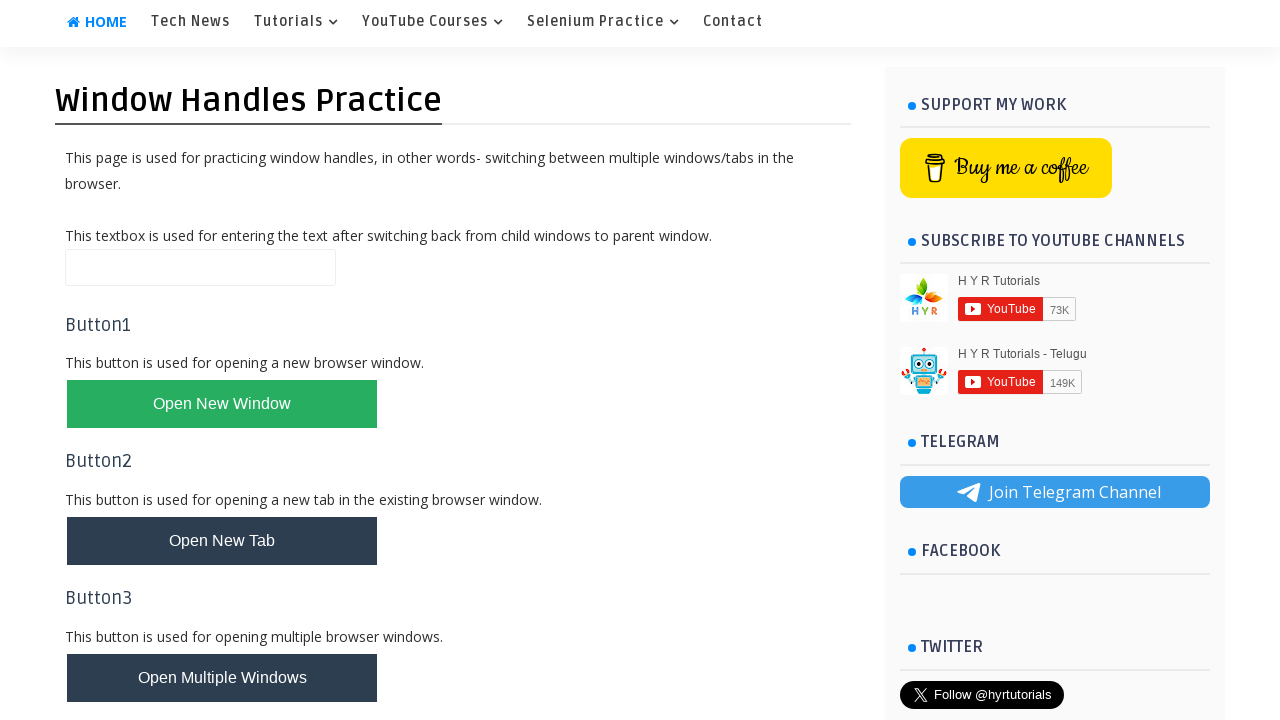